Tests basic browser navigation capabilities by navigating to a page, then using back, forward, and refresh navigation functions

Starting URL: https://contacts-app.tobbymarshall815.vercel.app/home

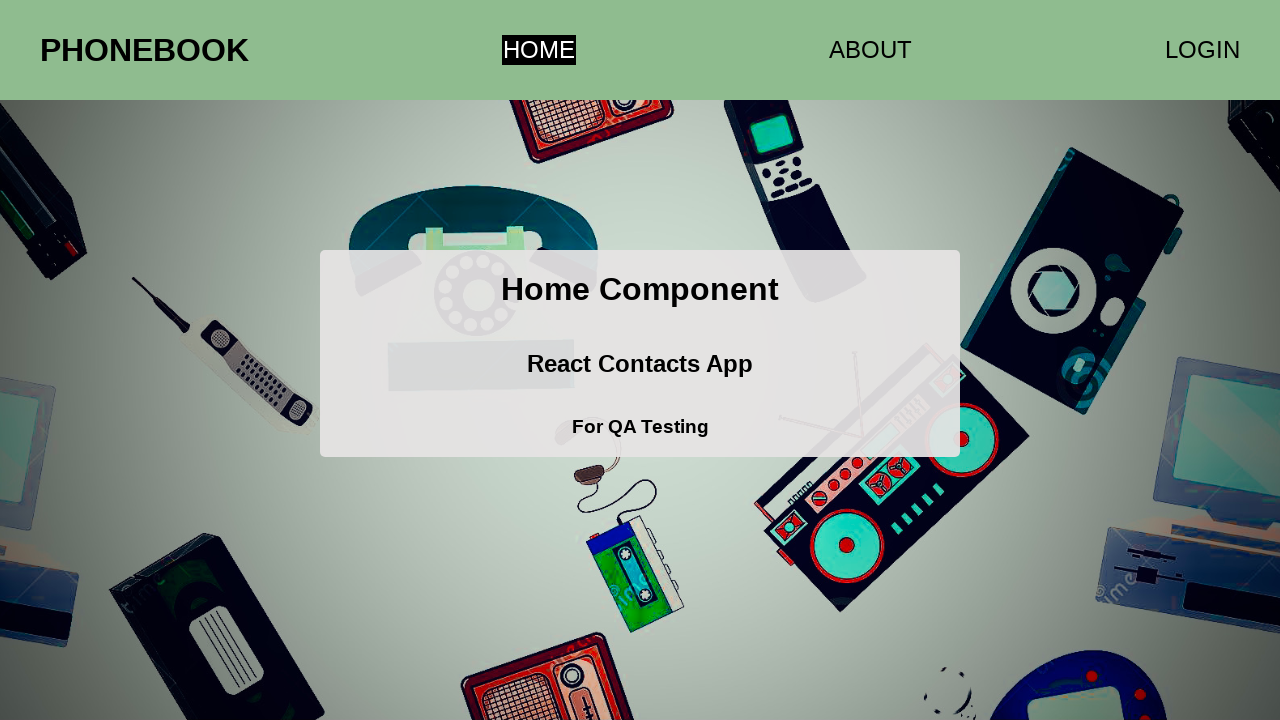

Navigated back in browser history
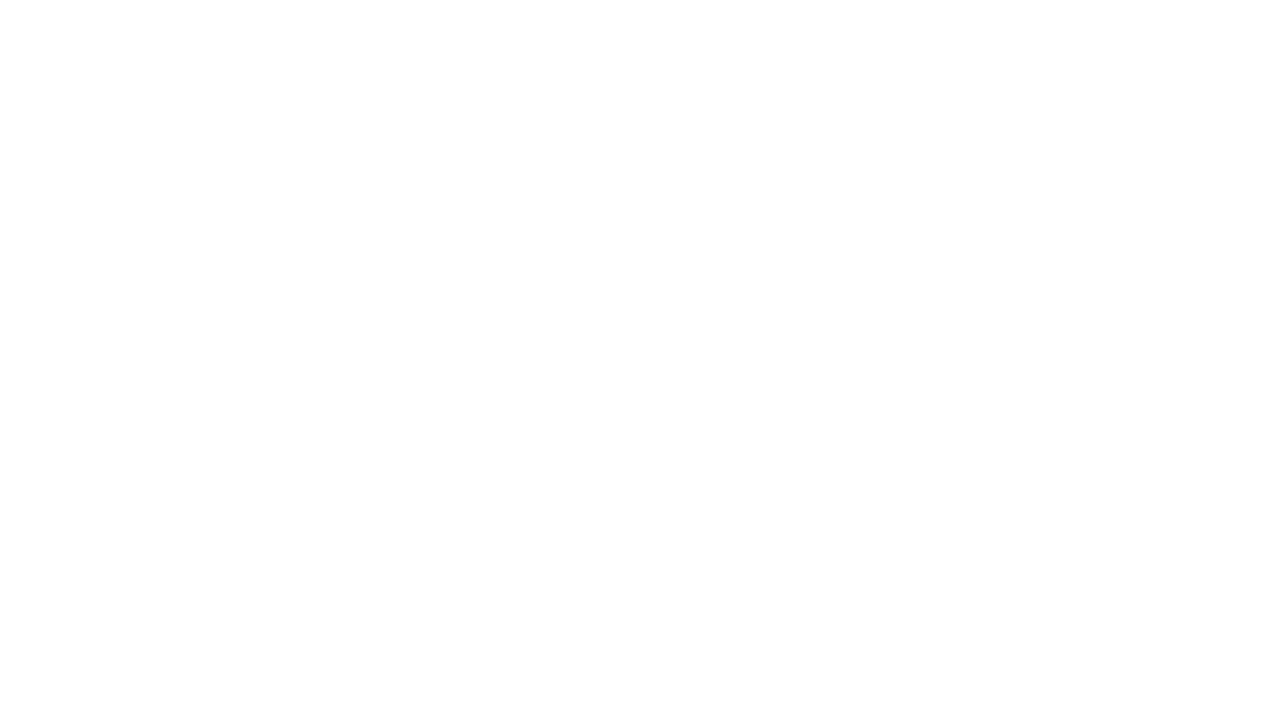

Navigated forward in browser history
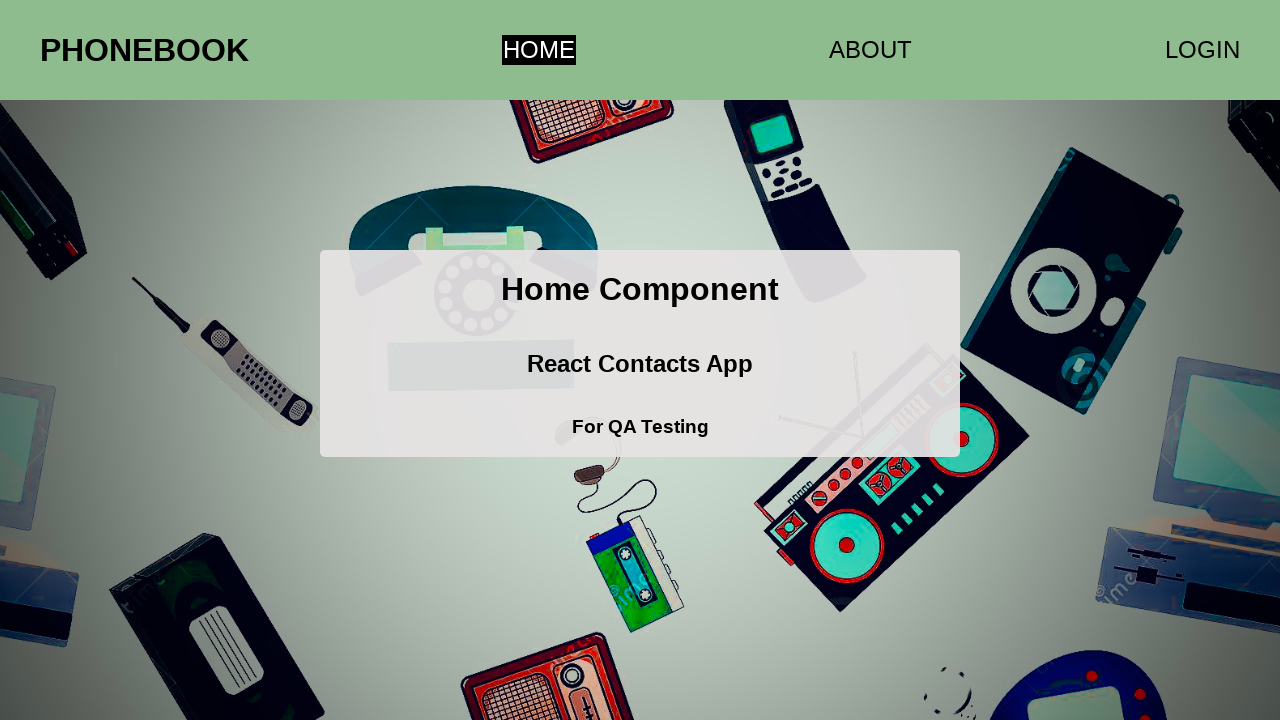

Refreshed the current page
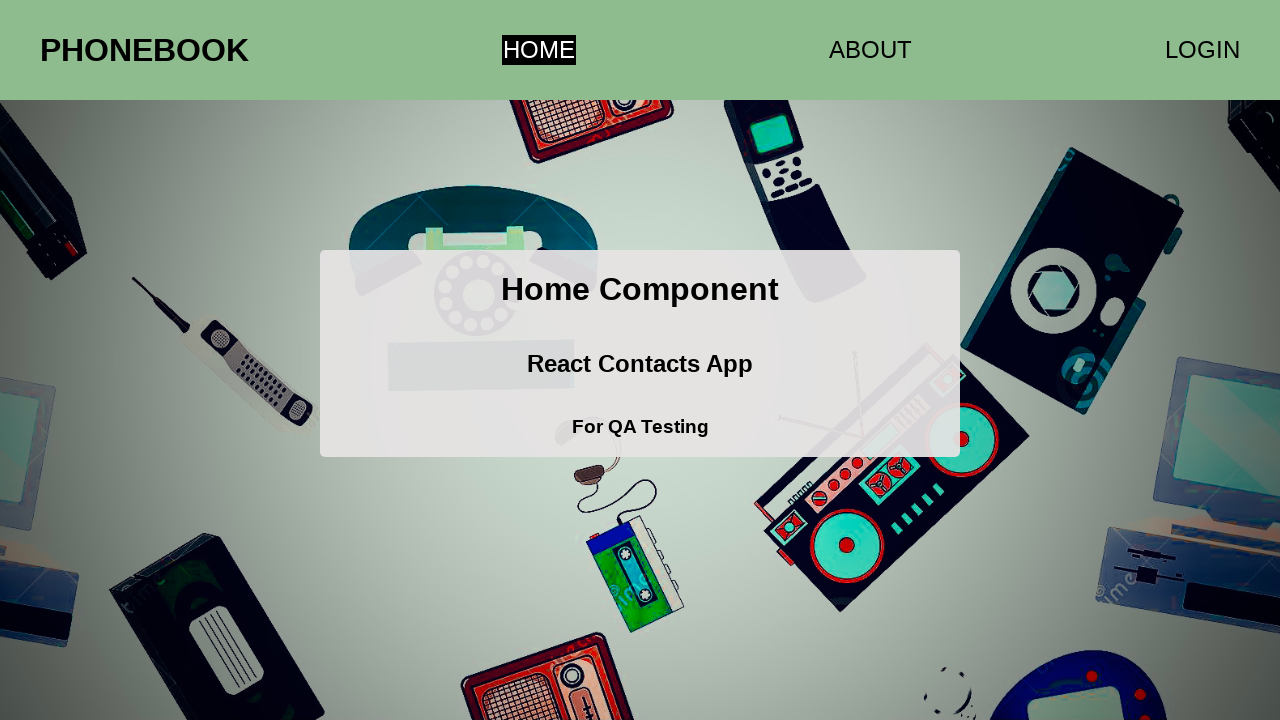

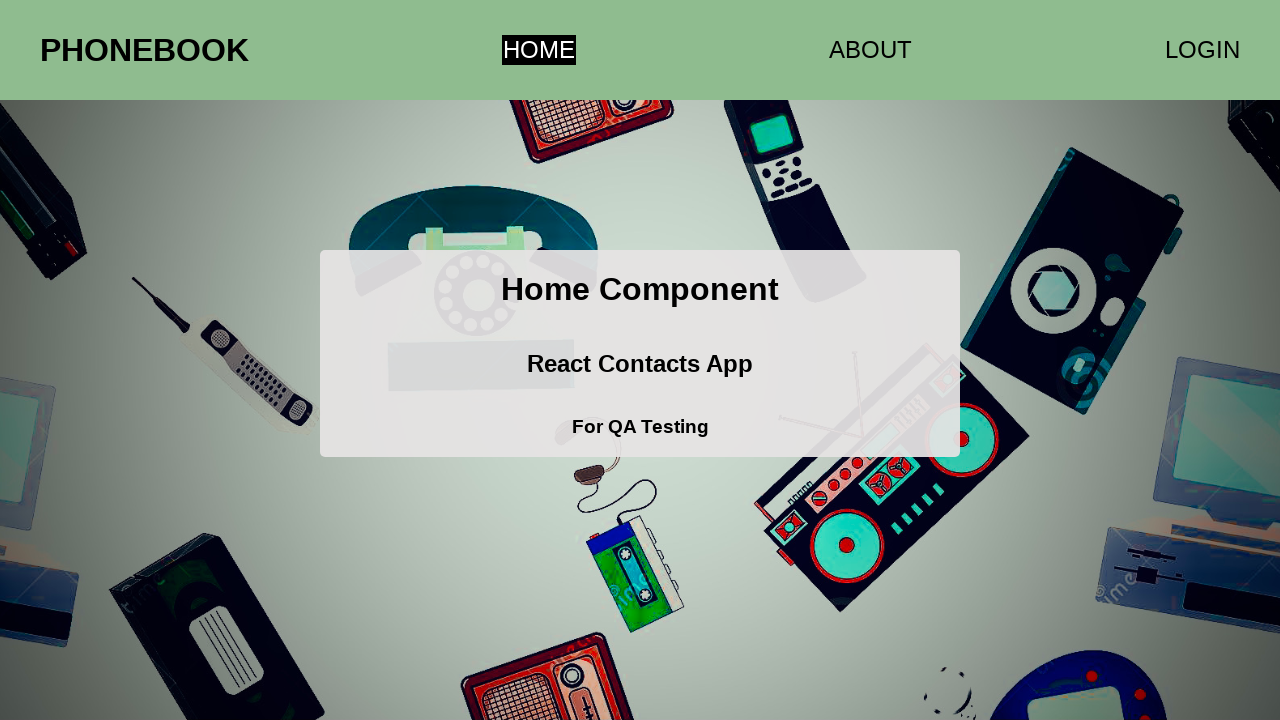